Tests the Text Input functionality on UI Testing Playground by navigating to the Text Input page, entering text in an input field, clicking a button, and verifying the button text updates correctly.

Starting URL: http://uitestingplayground.com

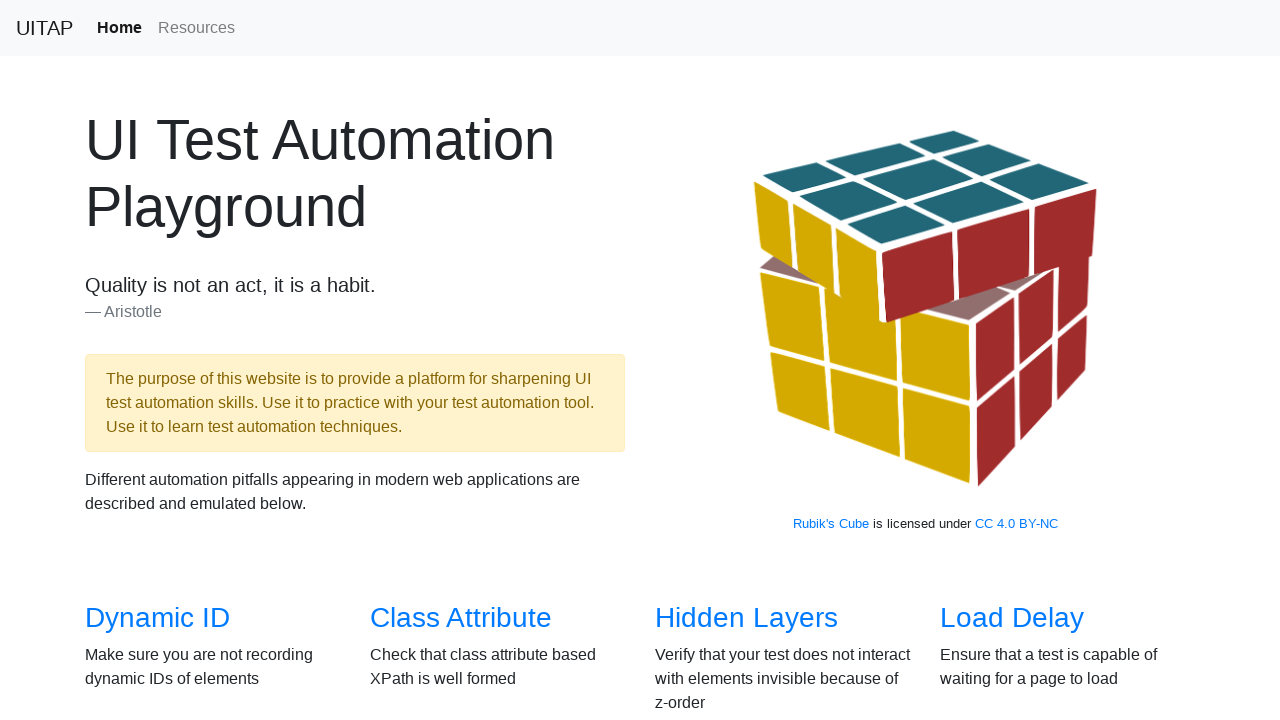

Clicked on Text Input navigation link at (1002, 360) on text=Text Input
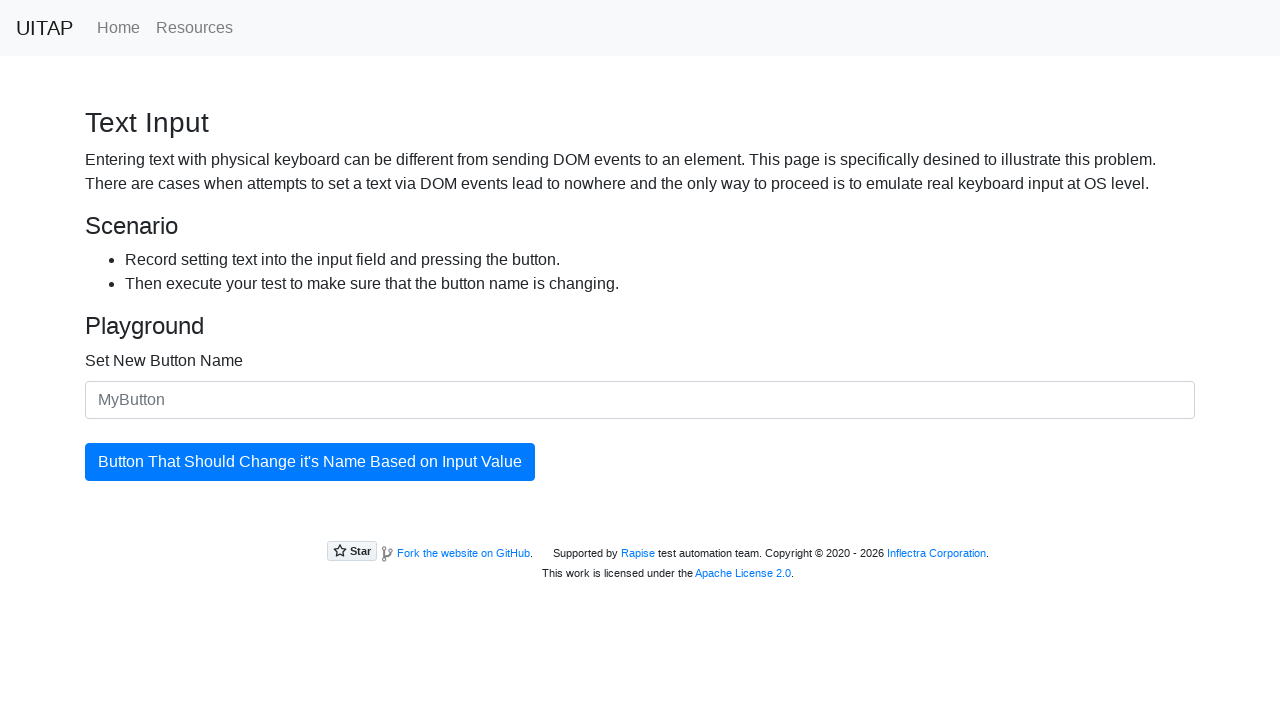

Input field #newButtonName is now present
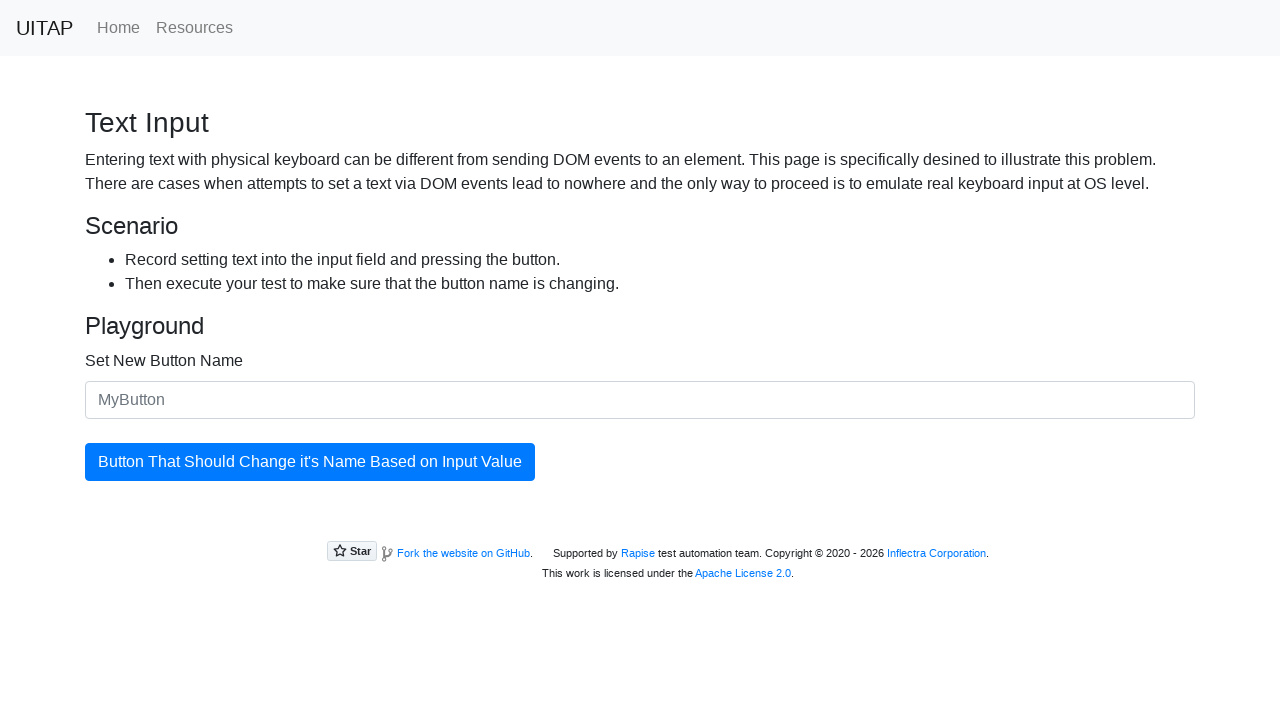

Entered 'Nome Teste Botão' in the input field on #newButtonName
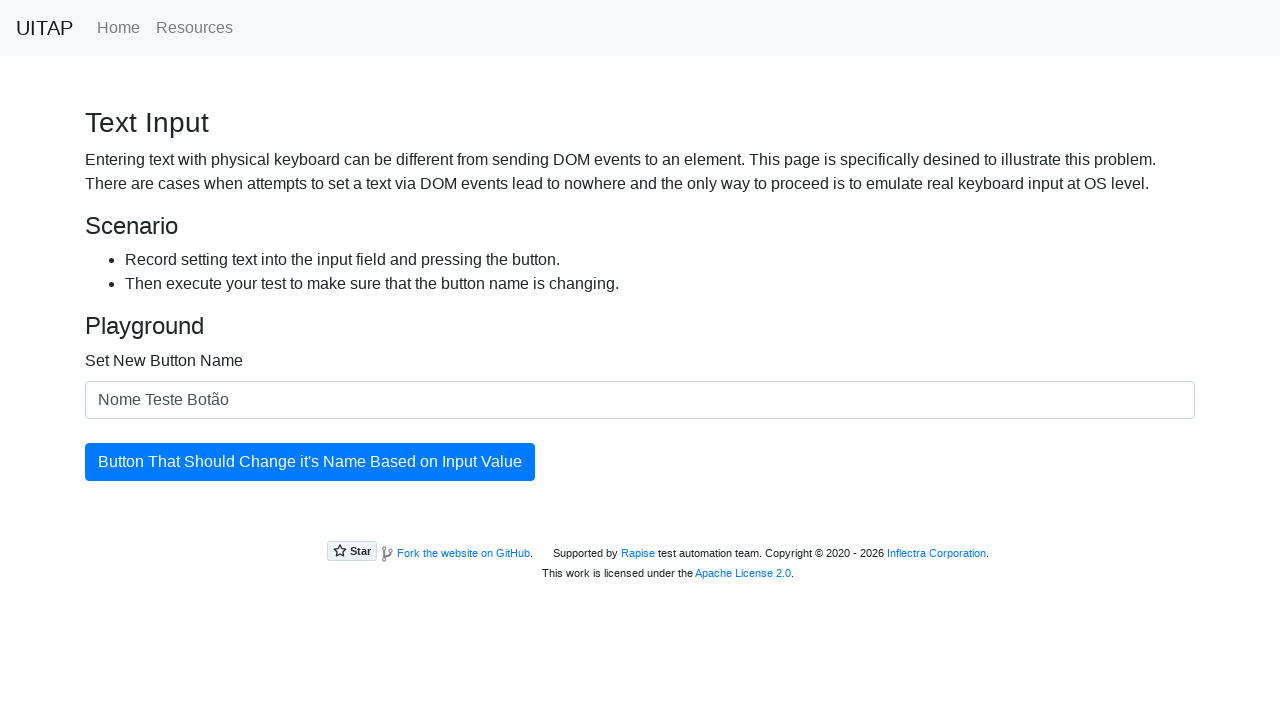

Clicked the updatingButton to apply the text change at (310, 462) on #updatingButton
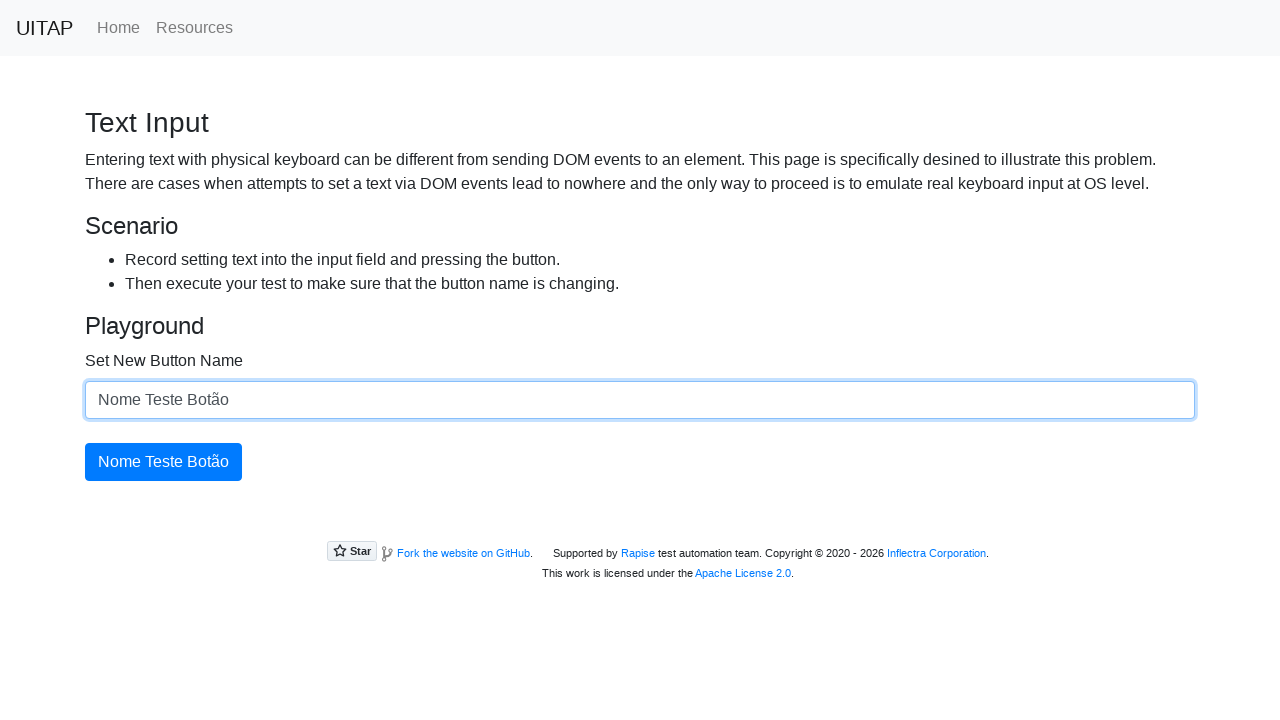

Verified that button text successfully updated to 'Nome Teste Botão'
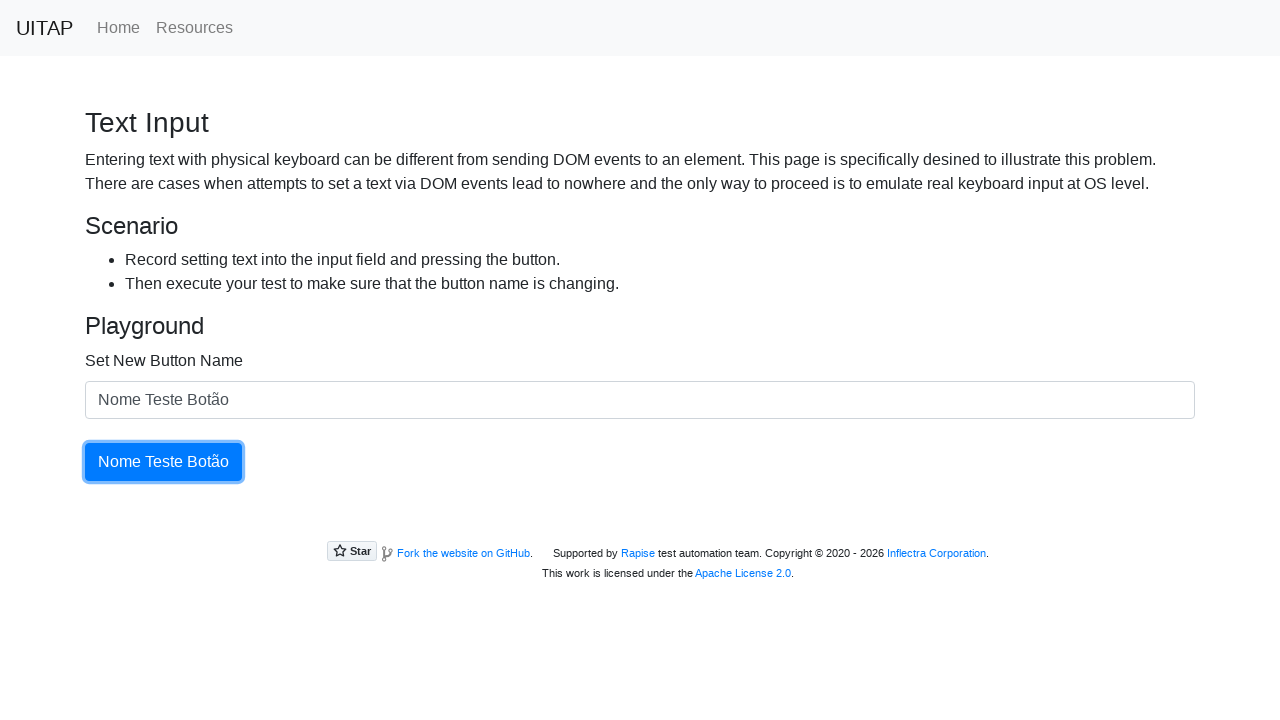

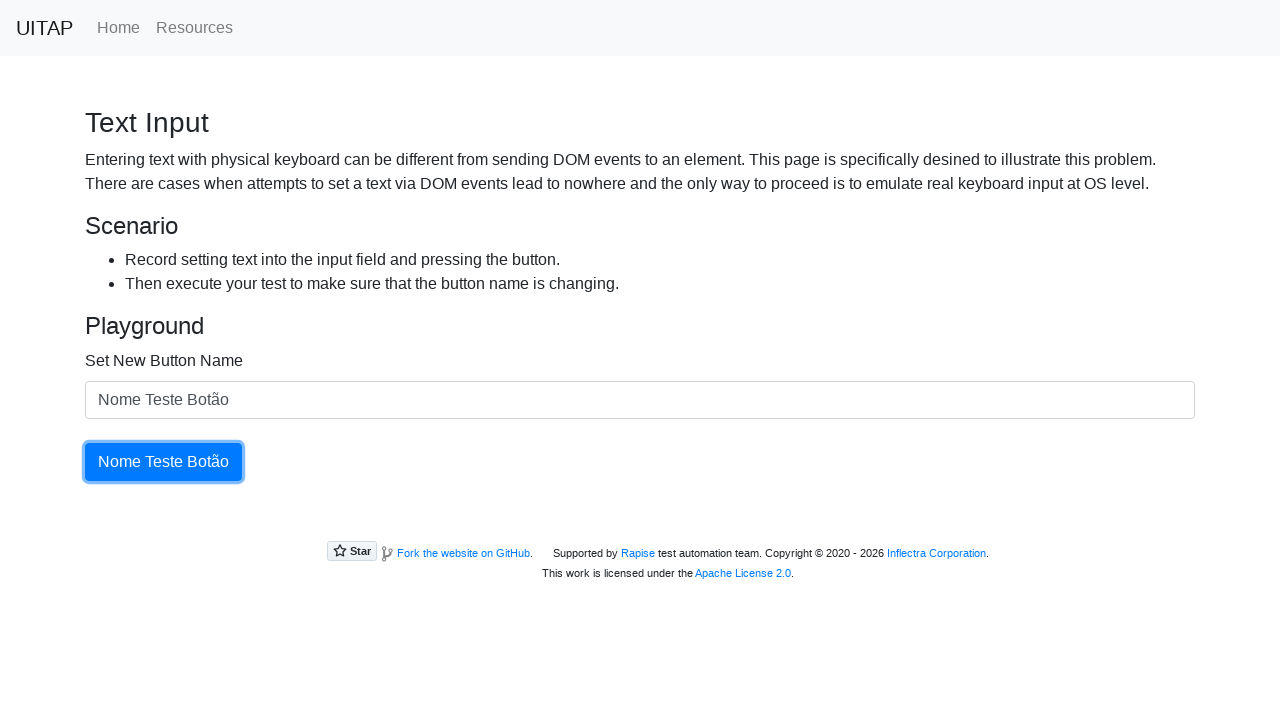